Tests getAttribute functionality by reading attributes from the search input element and filling it with text

Starting URL: https://v5.webdriver.io

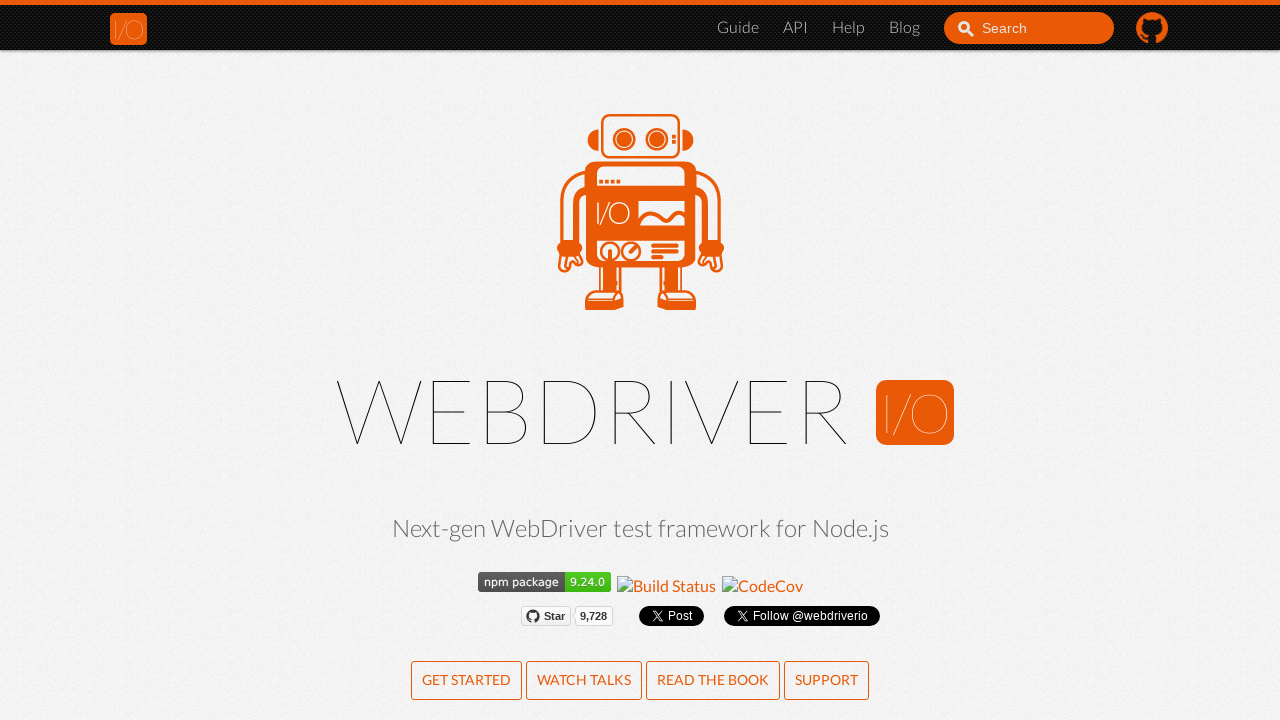

Located search input element with id 'search_input_react'
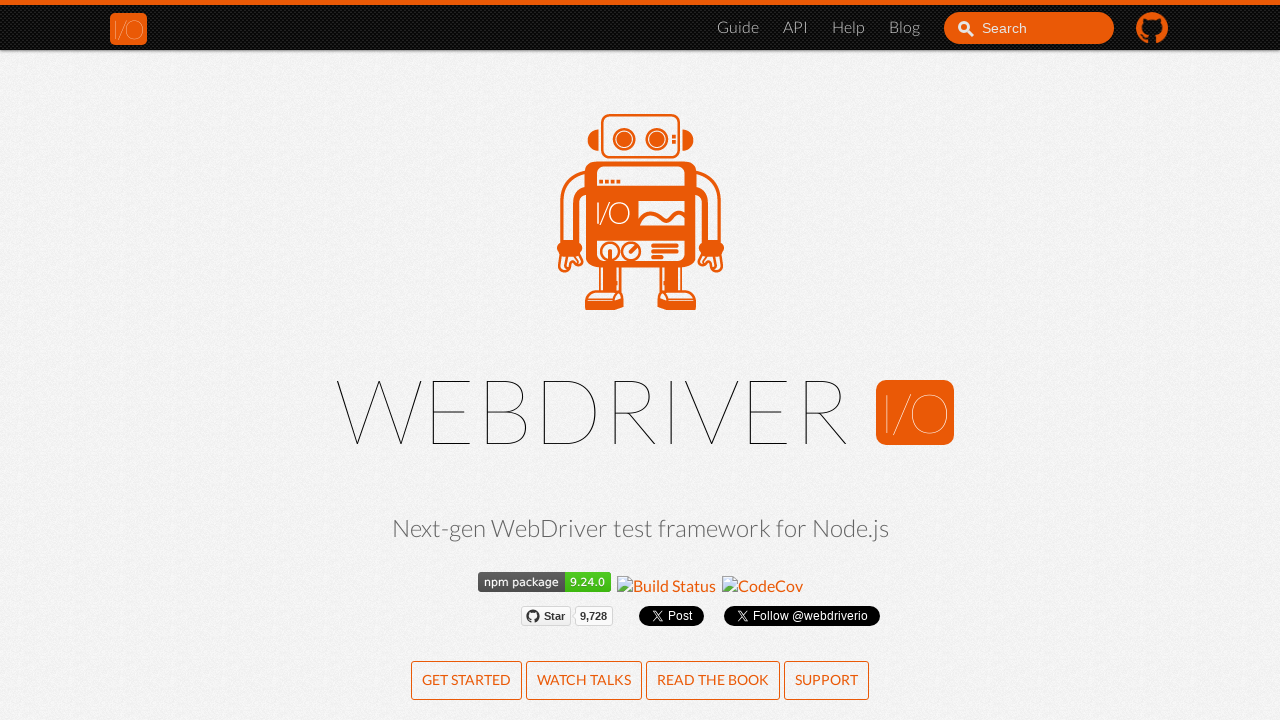

Retrieved title attribute from search input: 'Search'
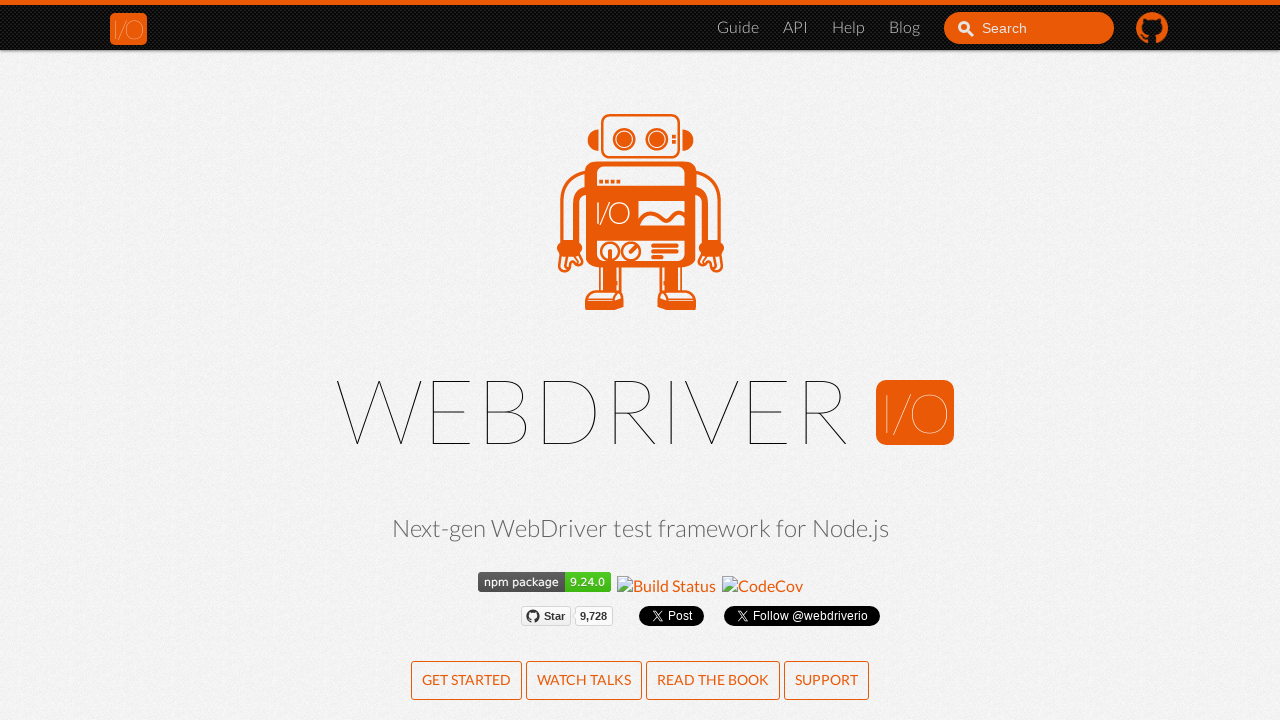

Filled search input with text 'Privet' on #search_input_react
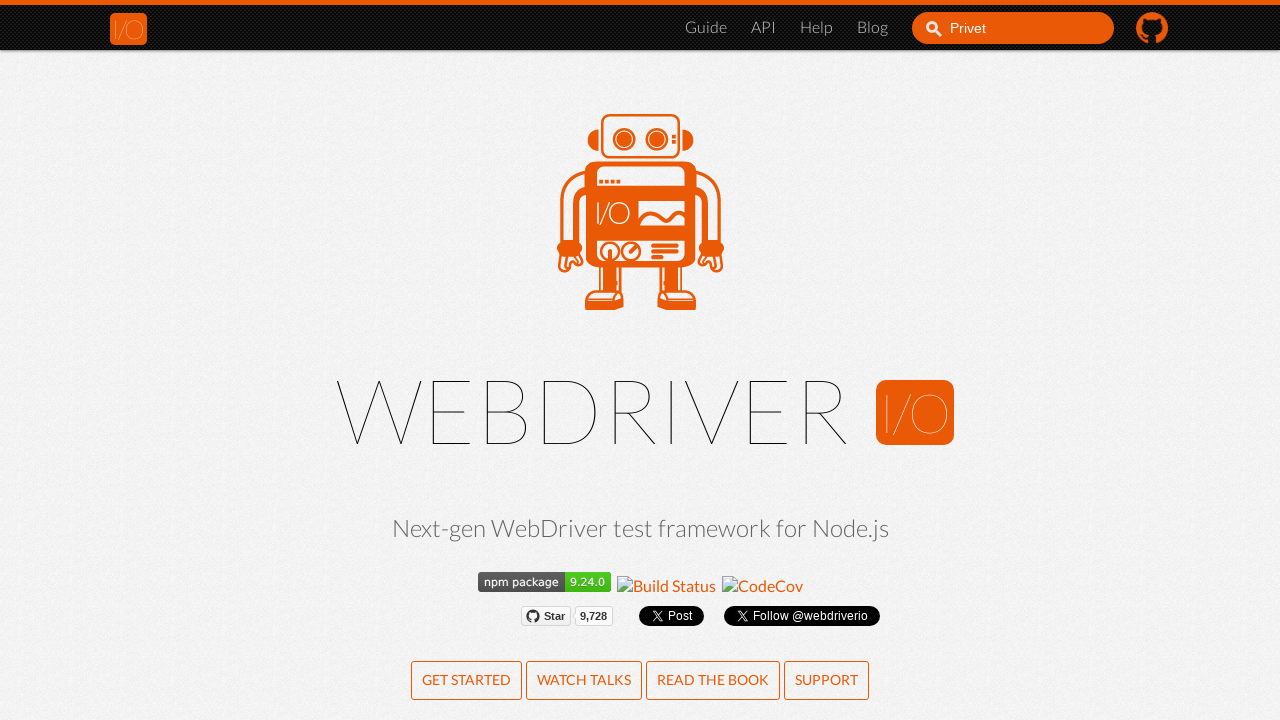

Retrieved role attribute from search input: 'combobox'
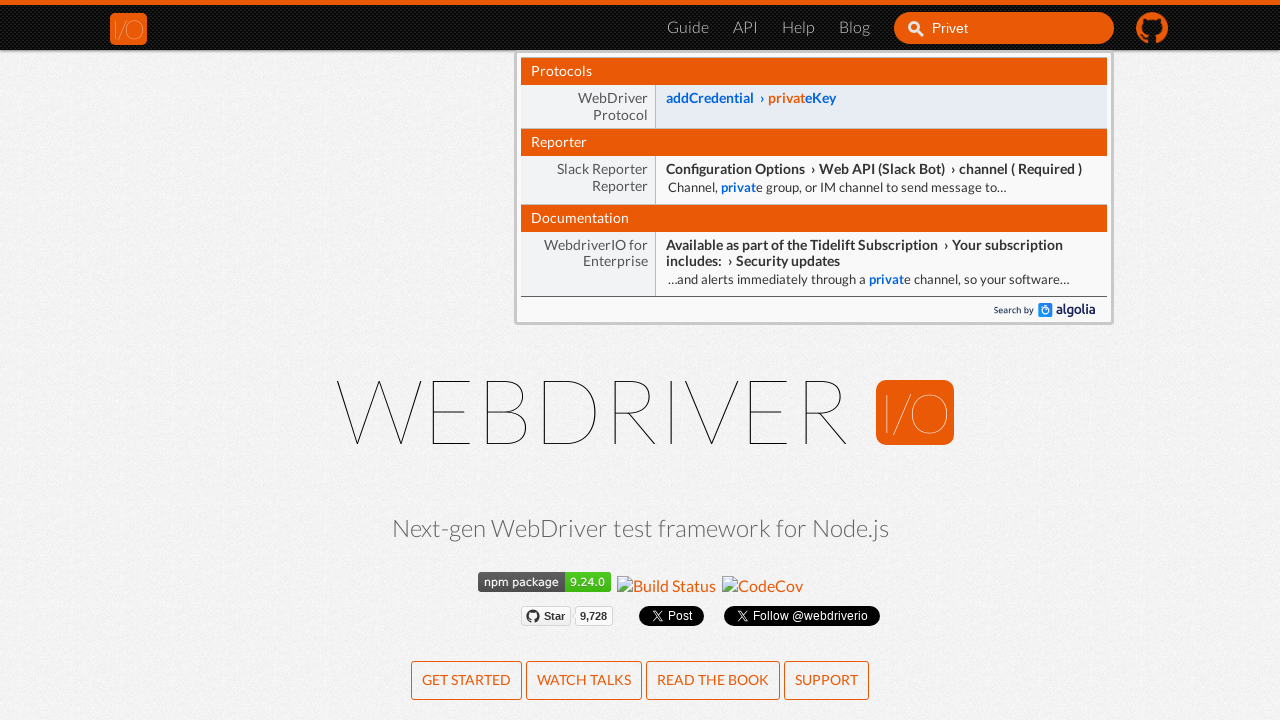

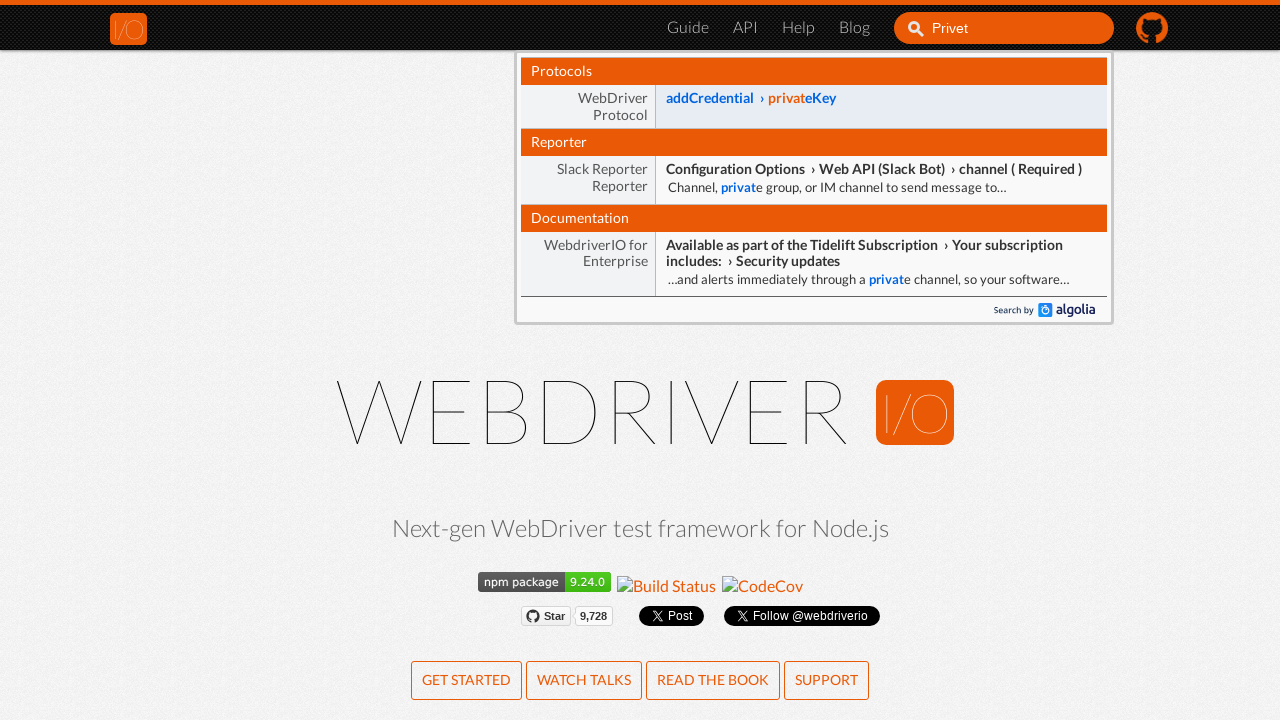